Verifies that the OpenCart home page URL is correct

Starting URL: https://naveenautomationlabs.com/opencart/

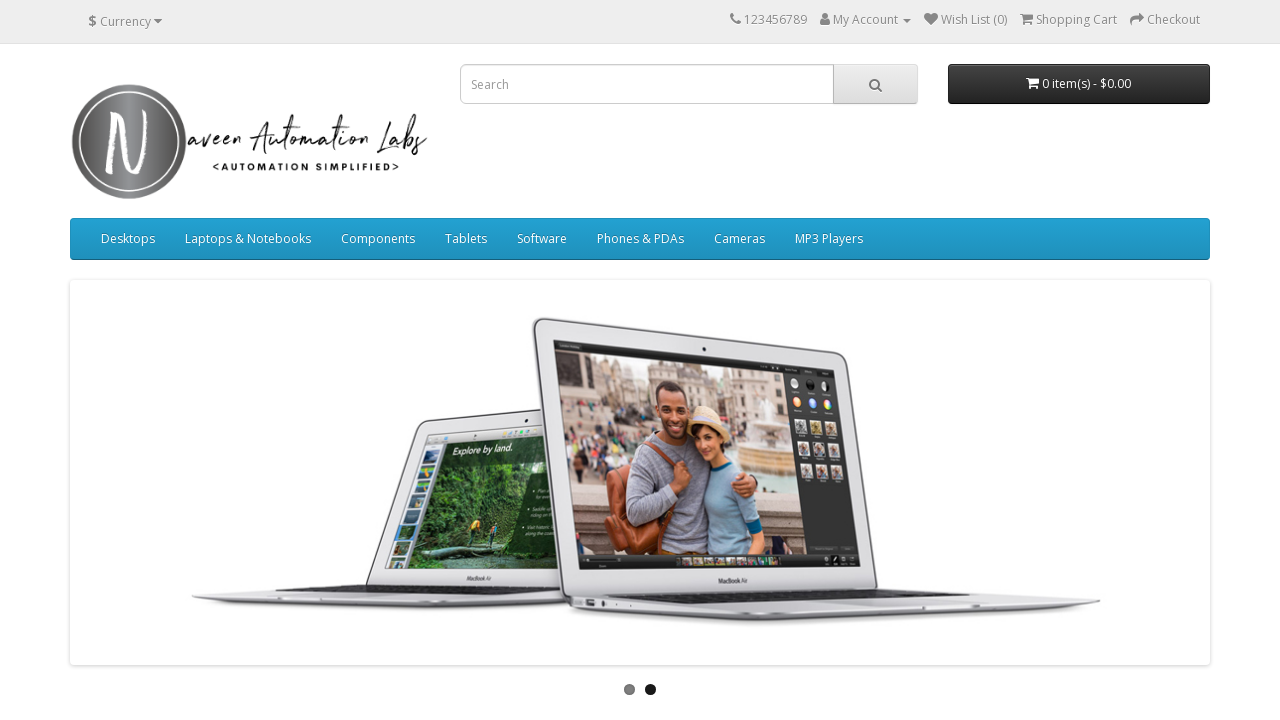

Verified that OpenCart home page URL is correct
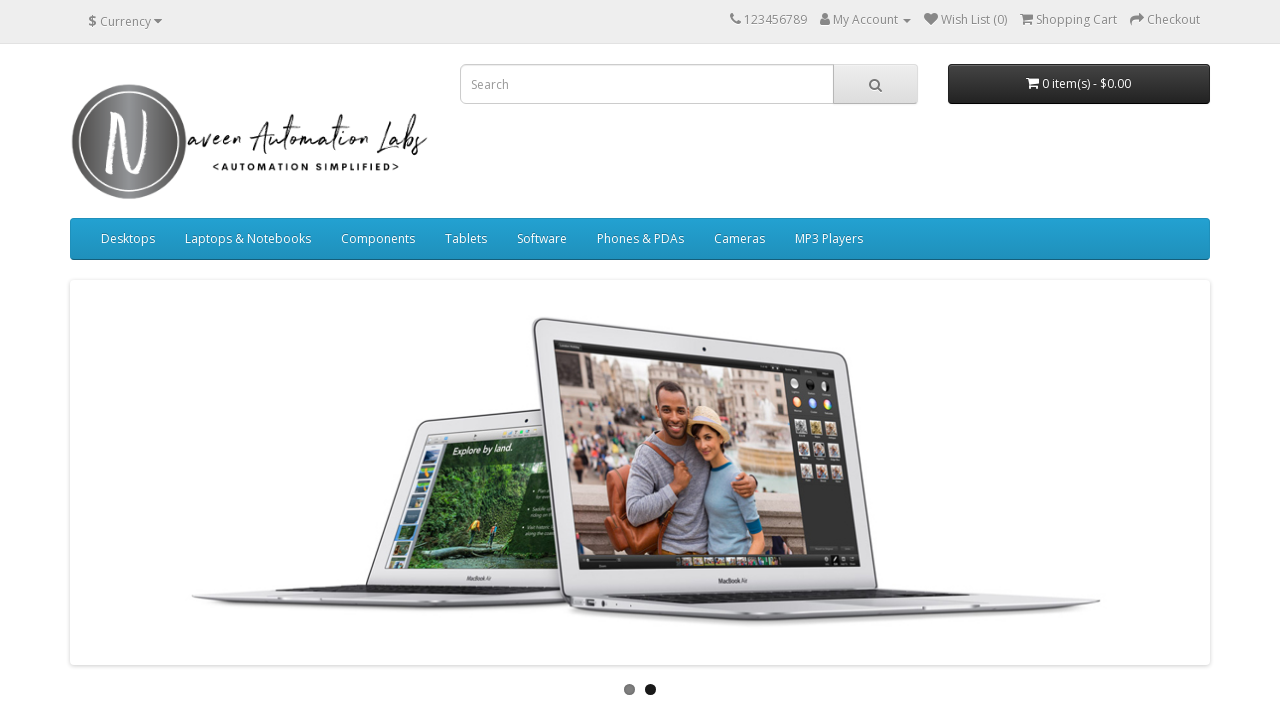

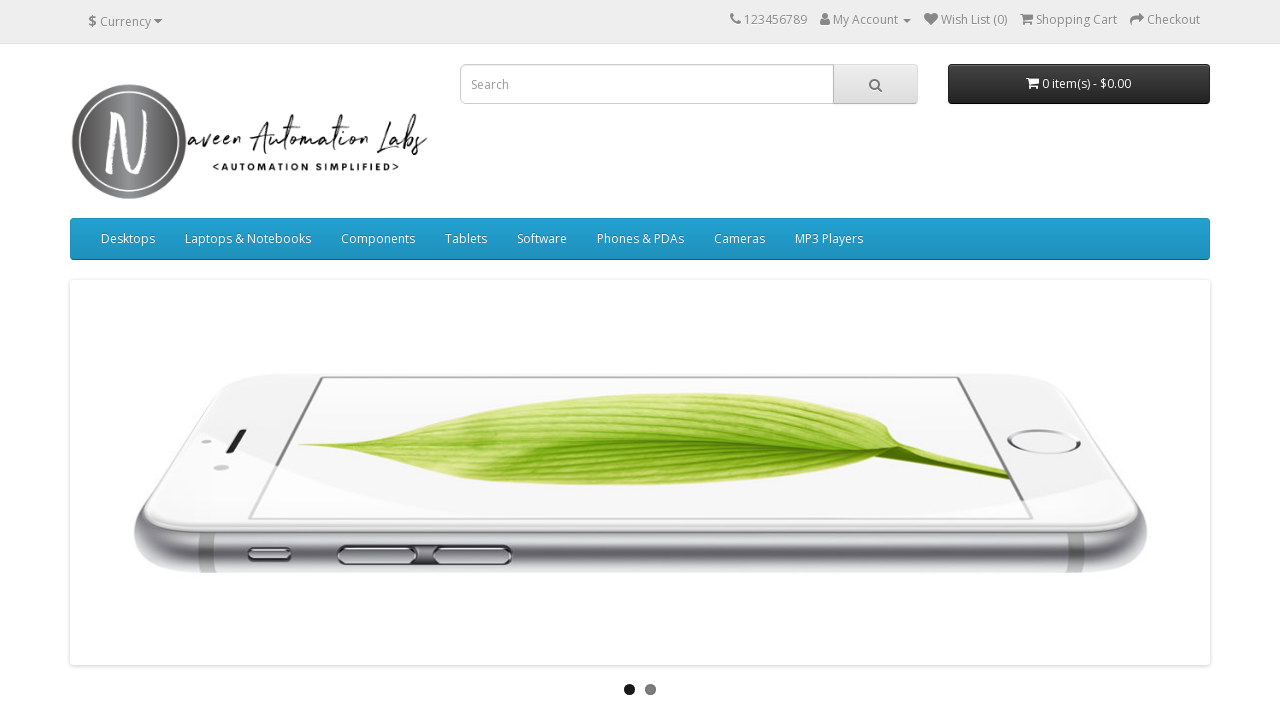